Tests Check Box element by clicking on it and verifying the Home checkbox option is displayed

Starting URL: https://demoqa.com/elements

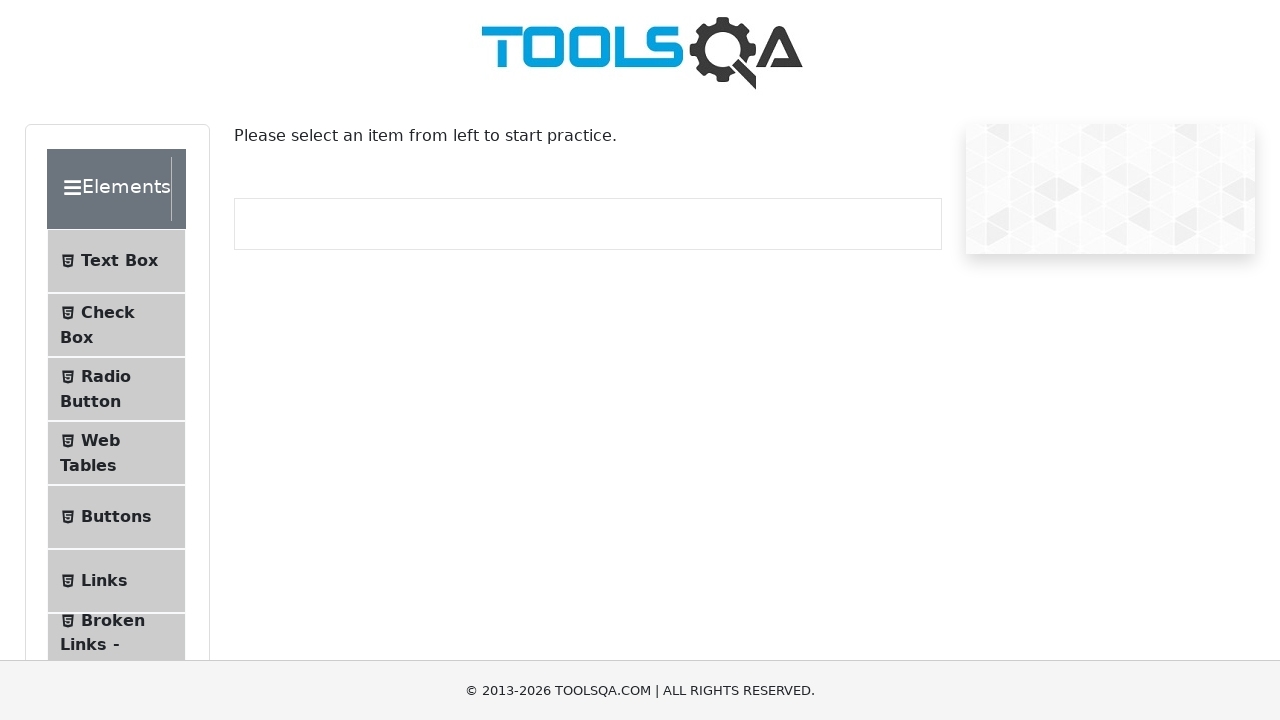

Clicked Check Box menu item at (108, 312) on xpath=//span[text()='Check Box']
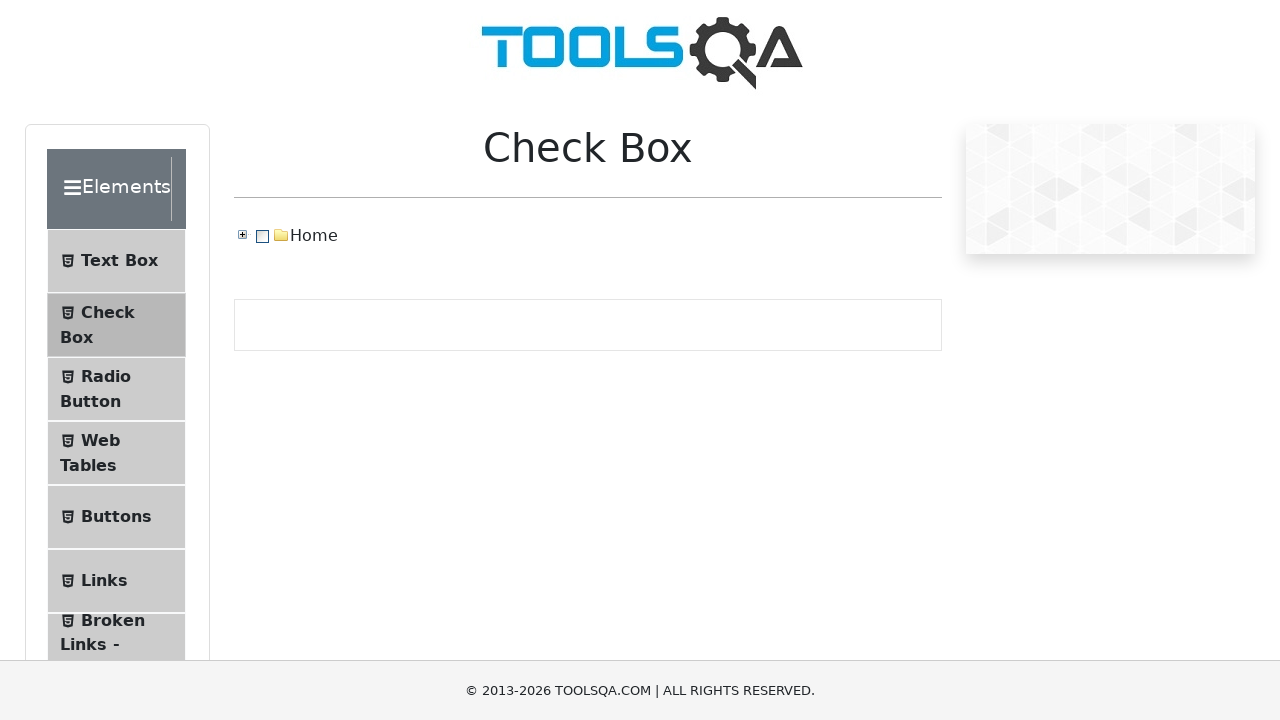

Home checkbox option is displayed
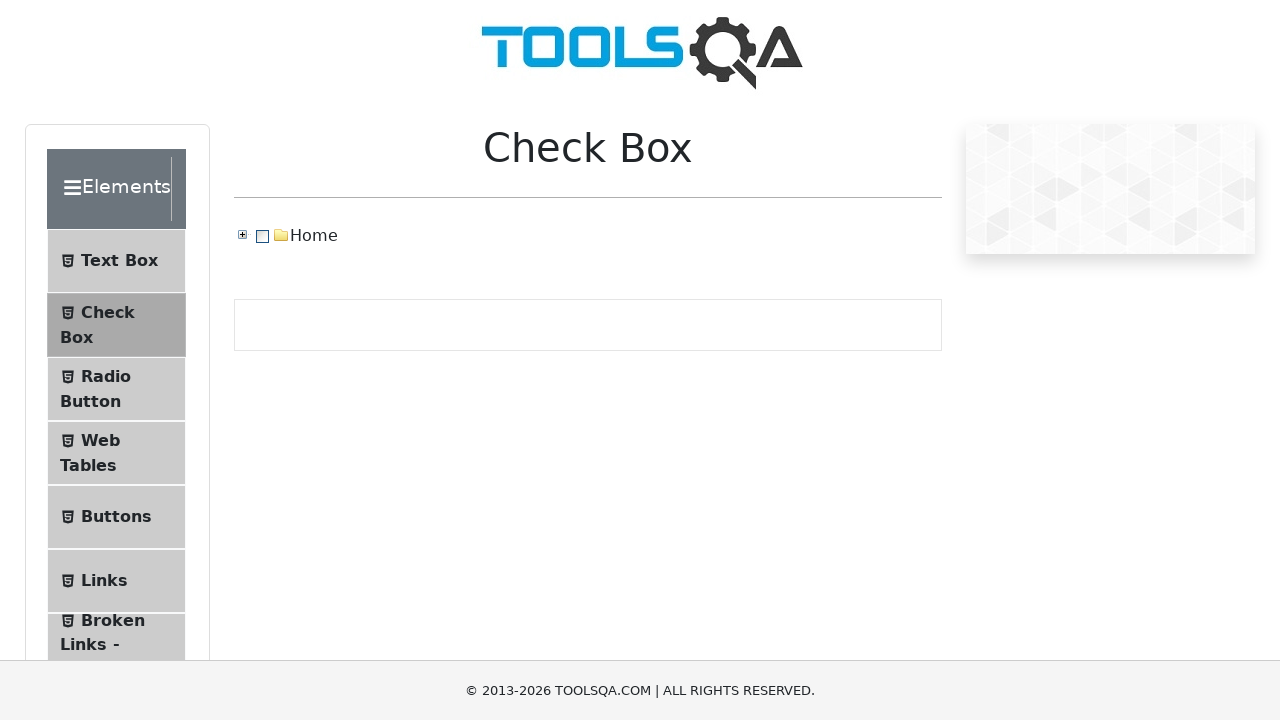

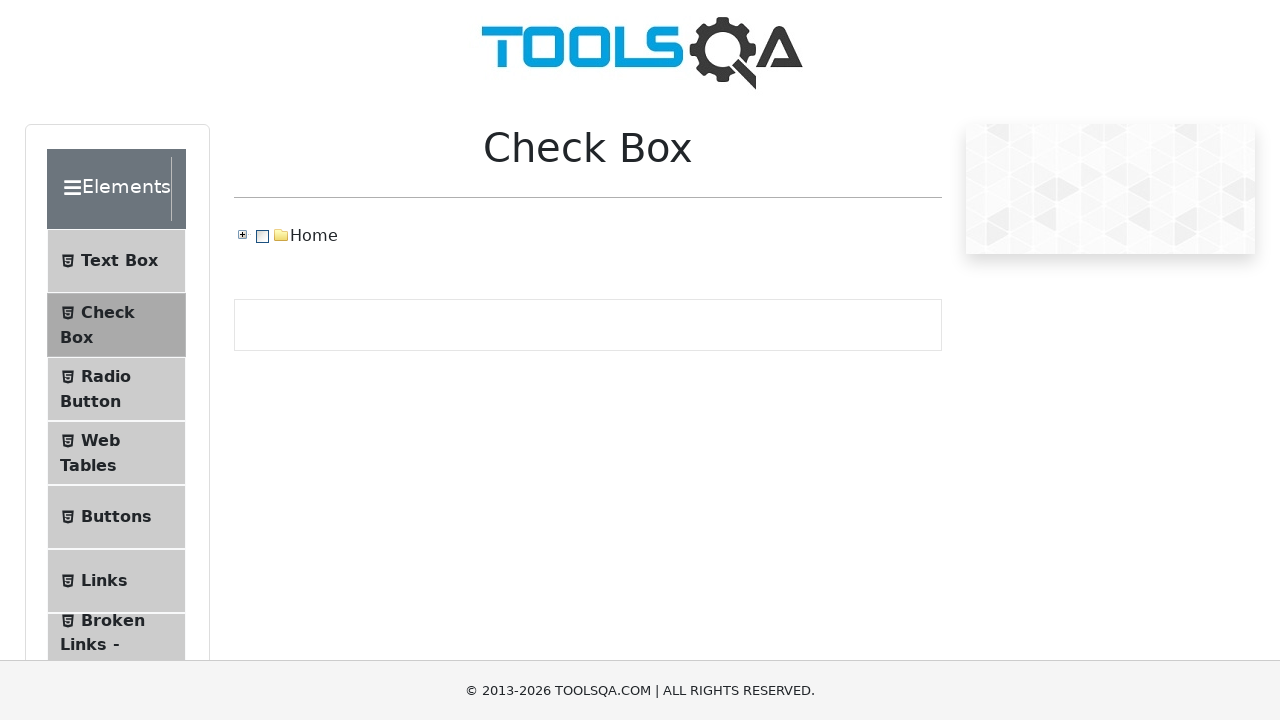